Tests that the 'Clear completed' button displays correctly when an item is completed.

Starting URL: https://demo.playwright.dev/todomvc

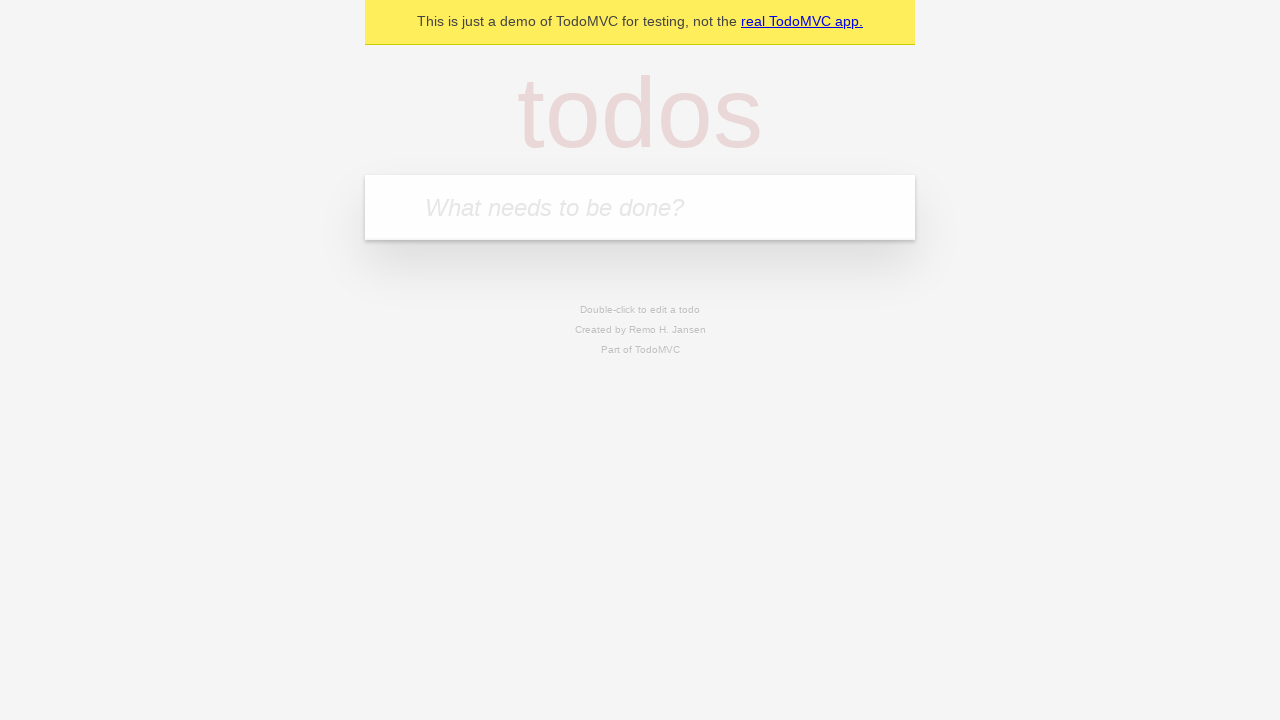

Located the 'What needs to be done?' input field
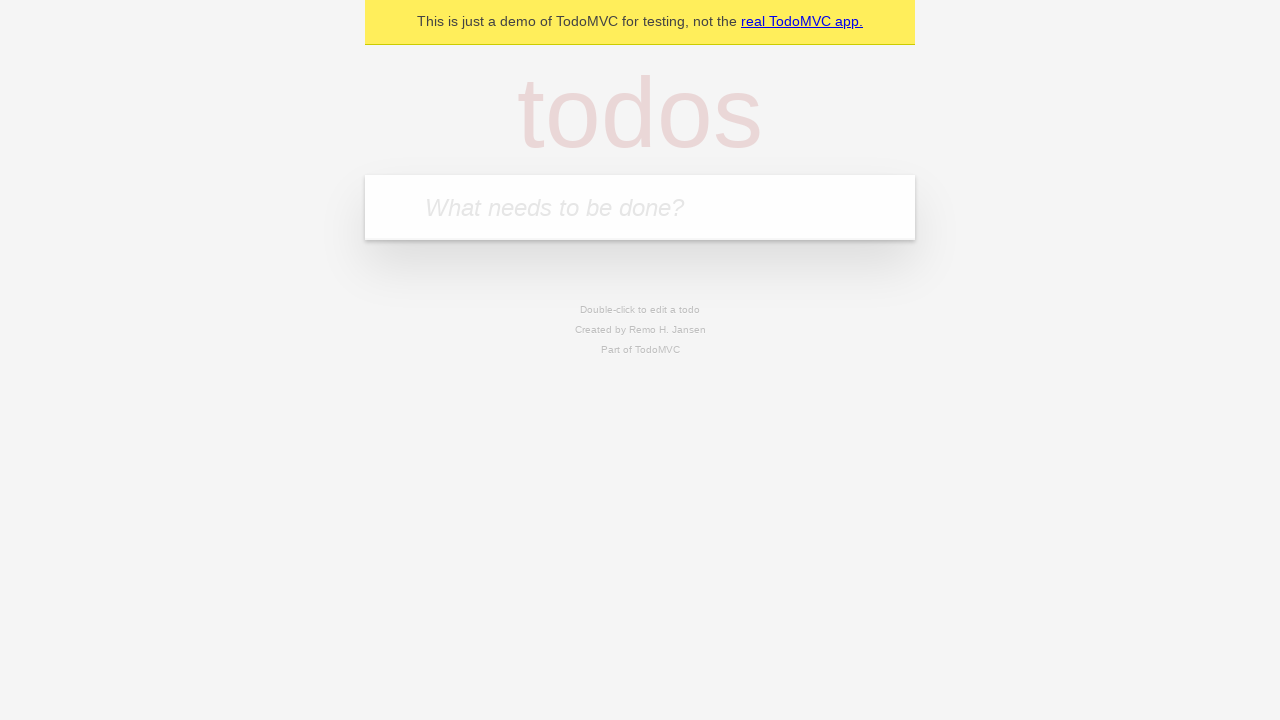

Filled todo input with 'buy some cheese' on internal:attr=[placeholder="What needs to be done?"i]
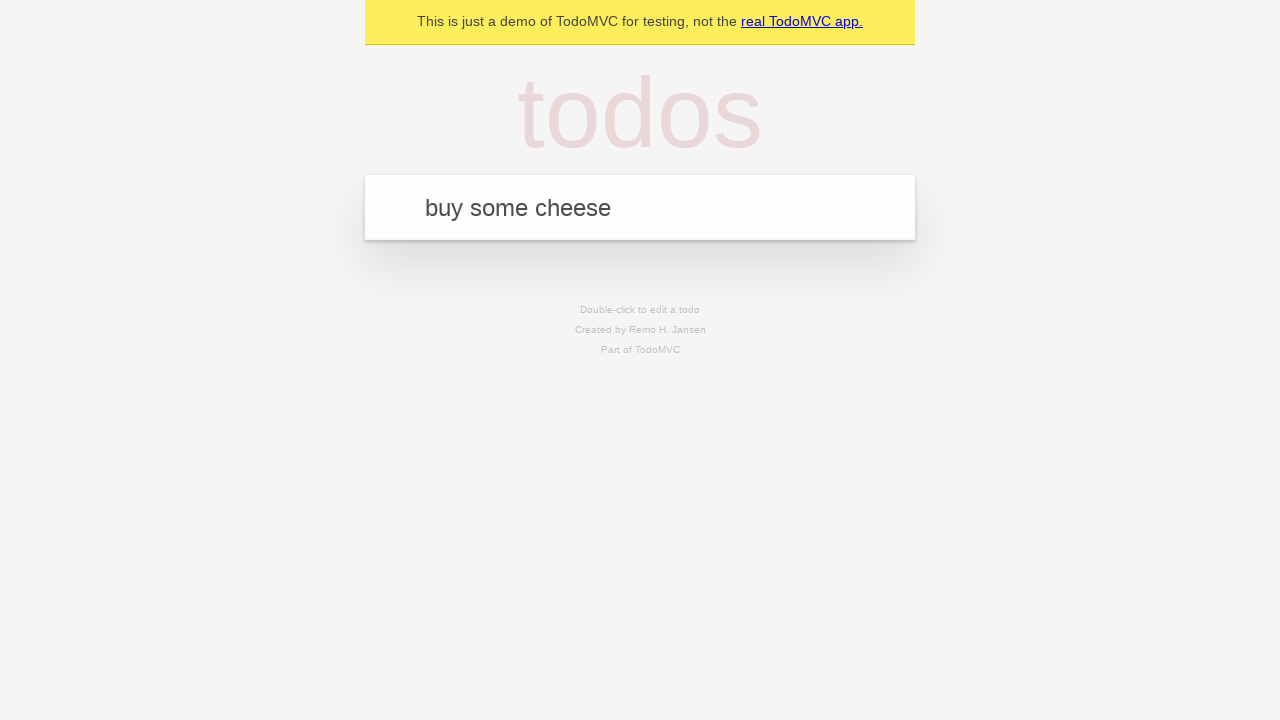

Pressed Enter to create todo 'buy some cheese' on internal:attr=[placeholder="What needs to be done?"i]
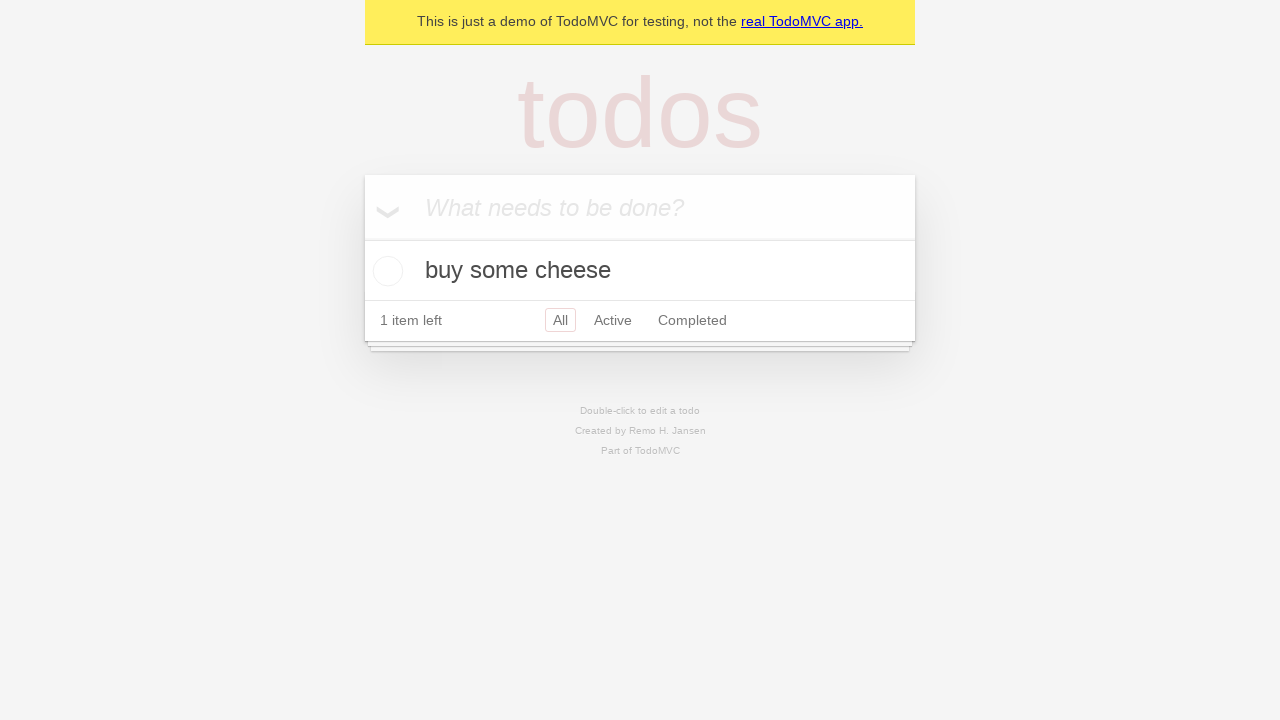

Filled todo input with 'feed the cat' on internal:attr=[placeholder="What needs to be done?"i]
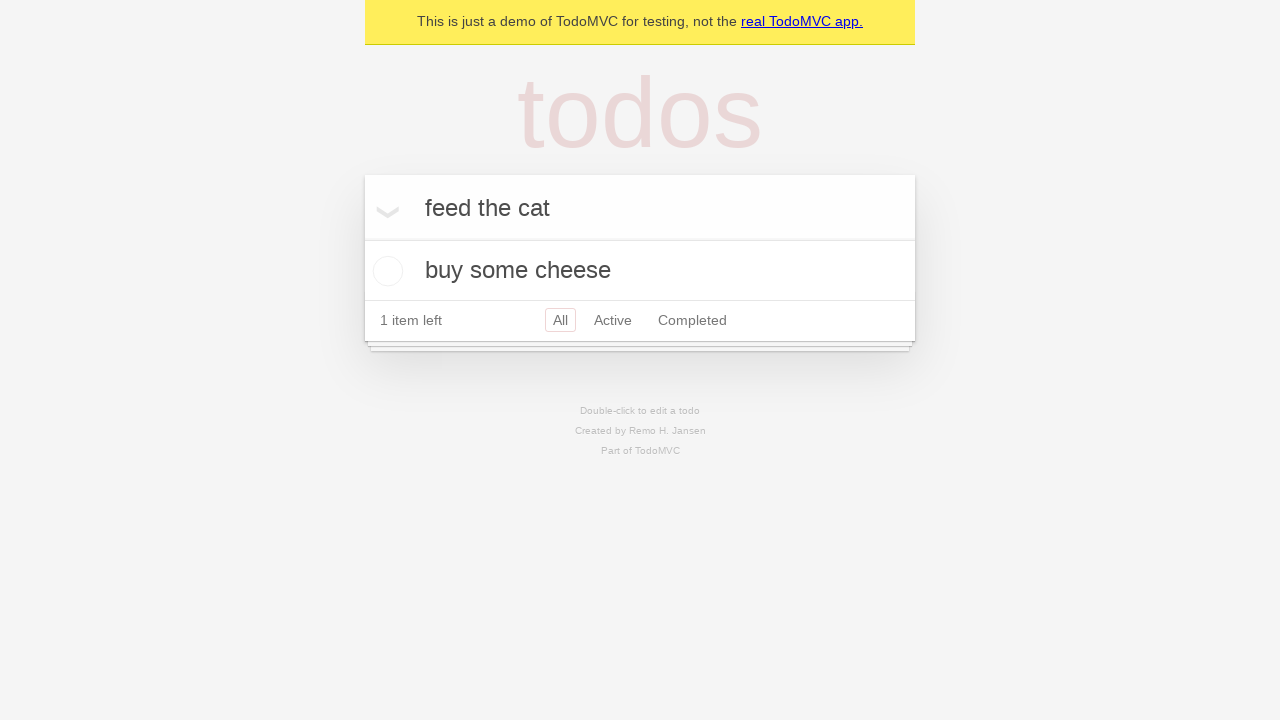

Pressed Enter to create todo 'feed the cat' on internal:attr=[placeholder="What needs to be done?"i]
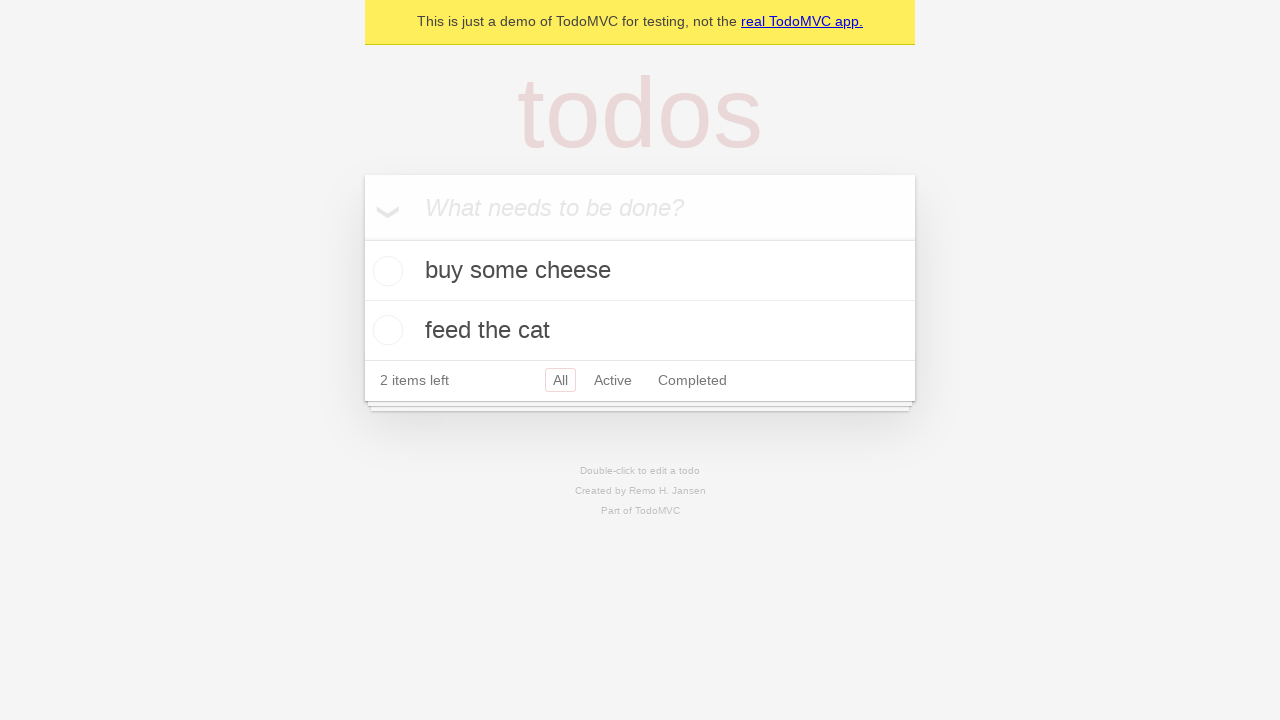

Filled todo input with 'book a doctors appointment' on internal:attr=[placeholder="What needs to be done?"i]
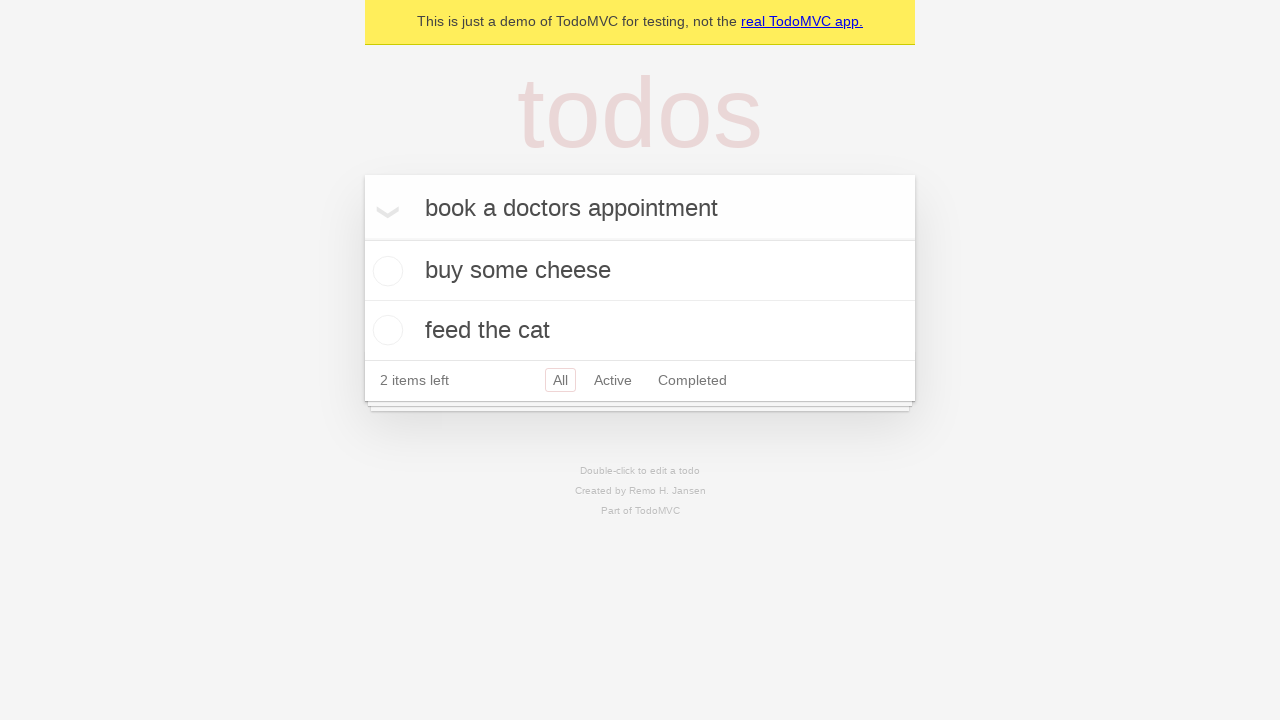

Pressed Enter to create todo 'book a doctors appointment' on internal:attr=[placeholder="What needs to be done?"i]
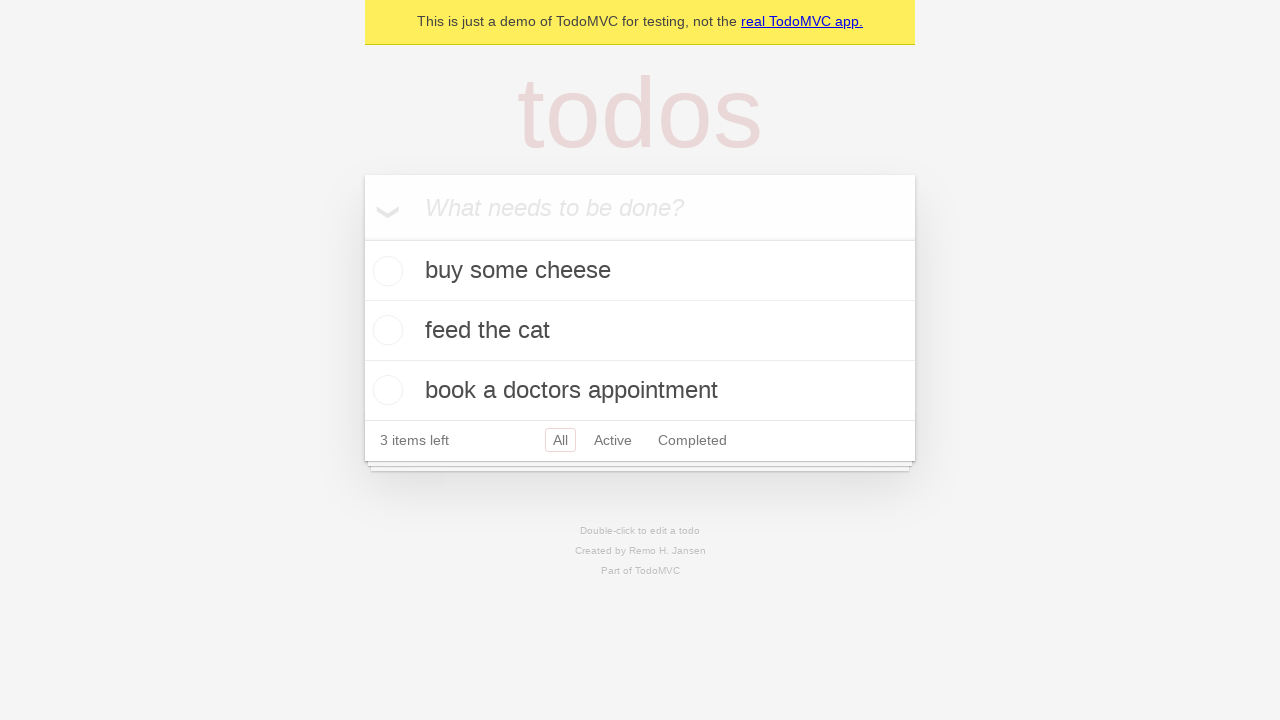

Third todo item appeared on the page
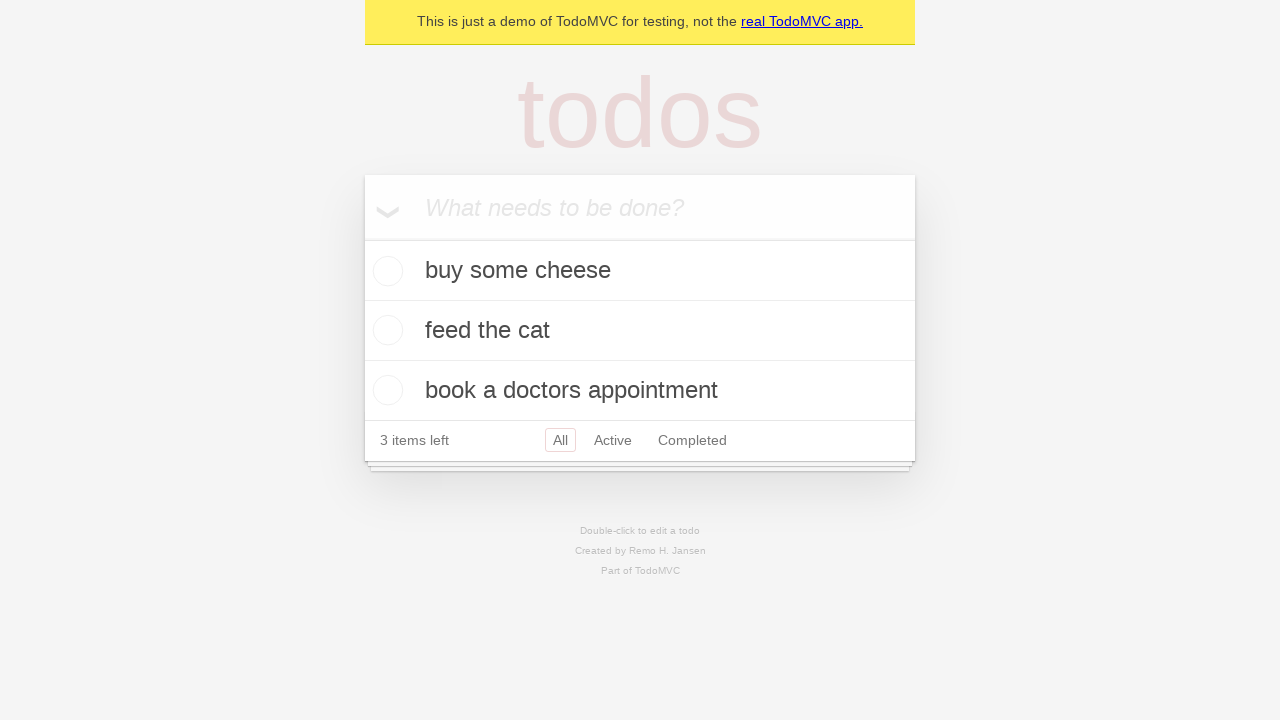

Checked the first todo item as completed at (385, 271) on .todo-list li .toggle >> nth=0
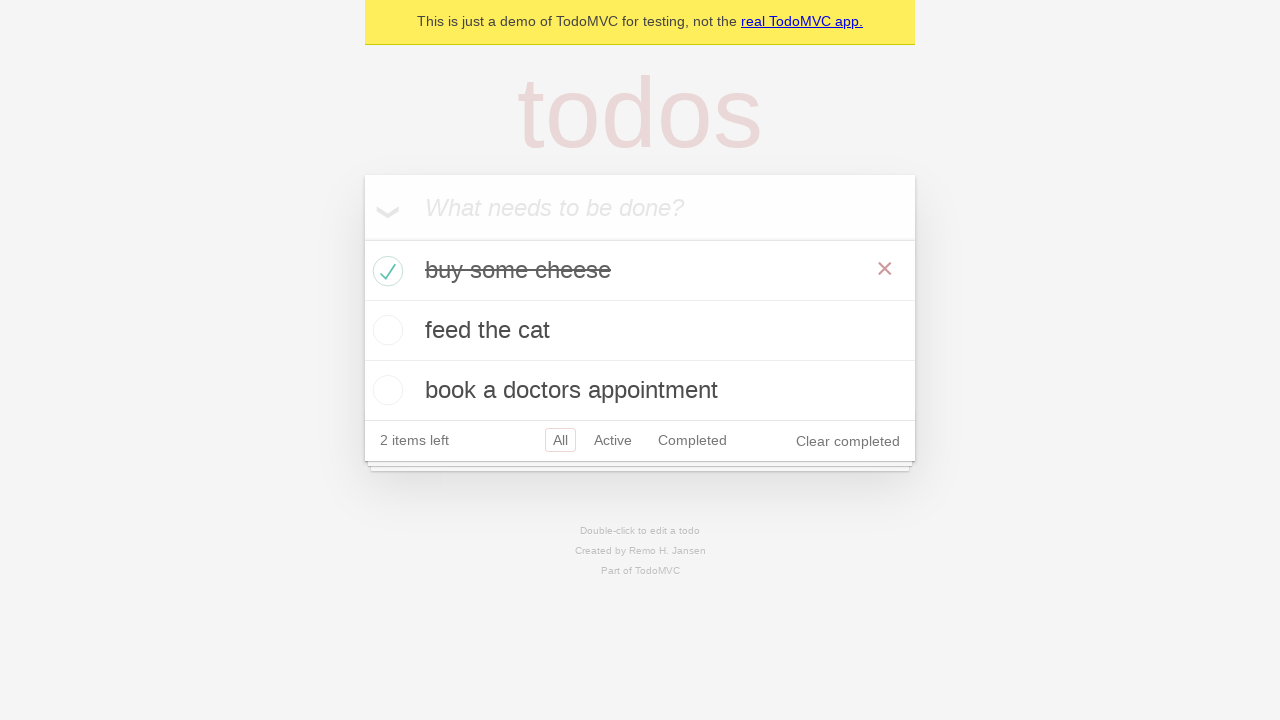

'Clear completed' button is now visible
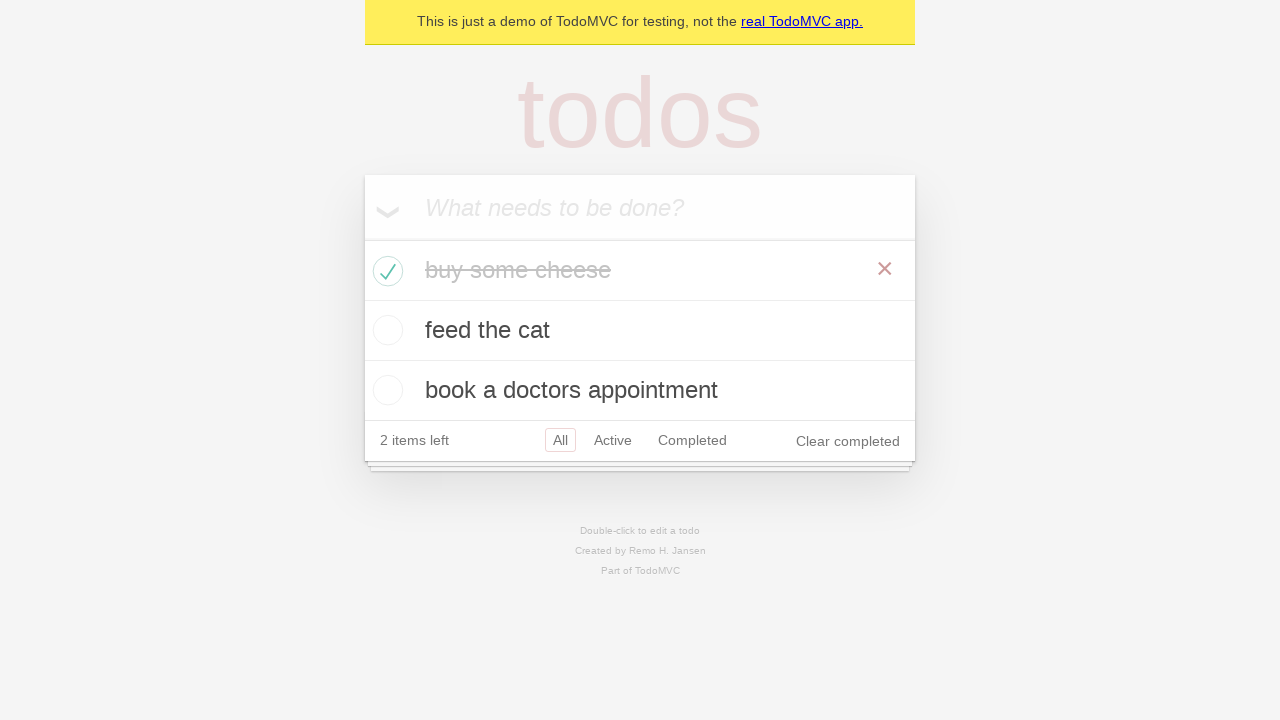

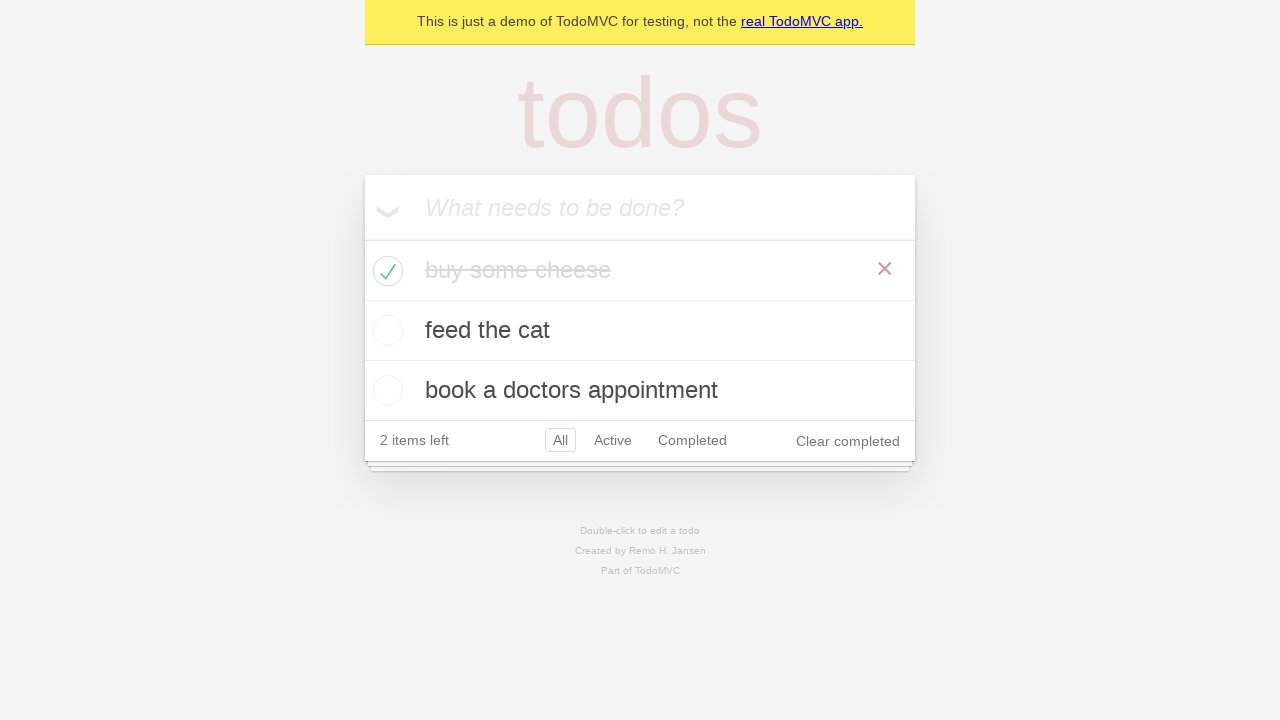